Tests navigating to the API docs page and verifying various CSS and XPath selectors for navbar and sidebar elements

Starting URL: https://webdriver.io/docs/api.html

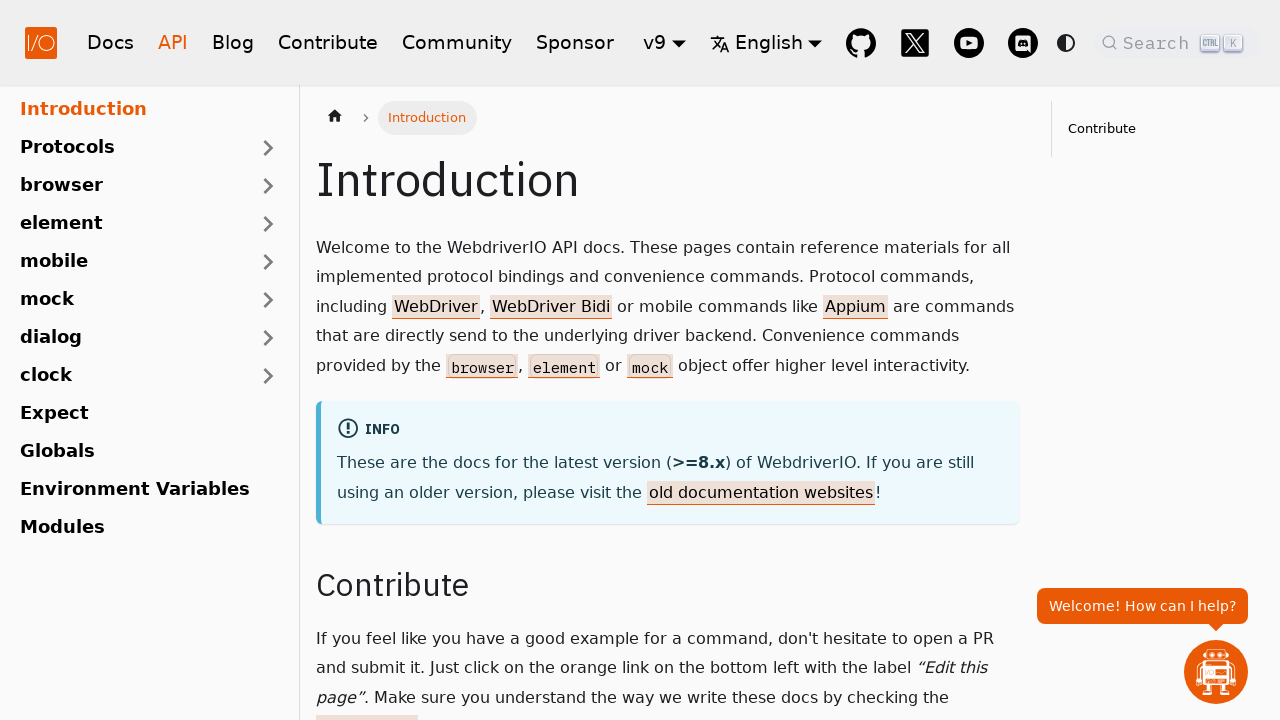

Waited for navbar elements to load
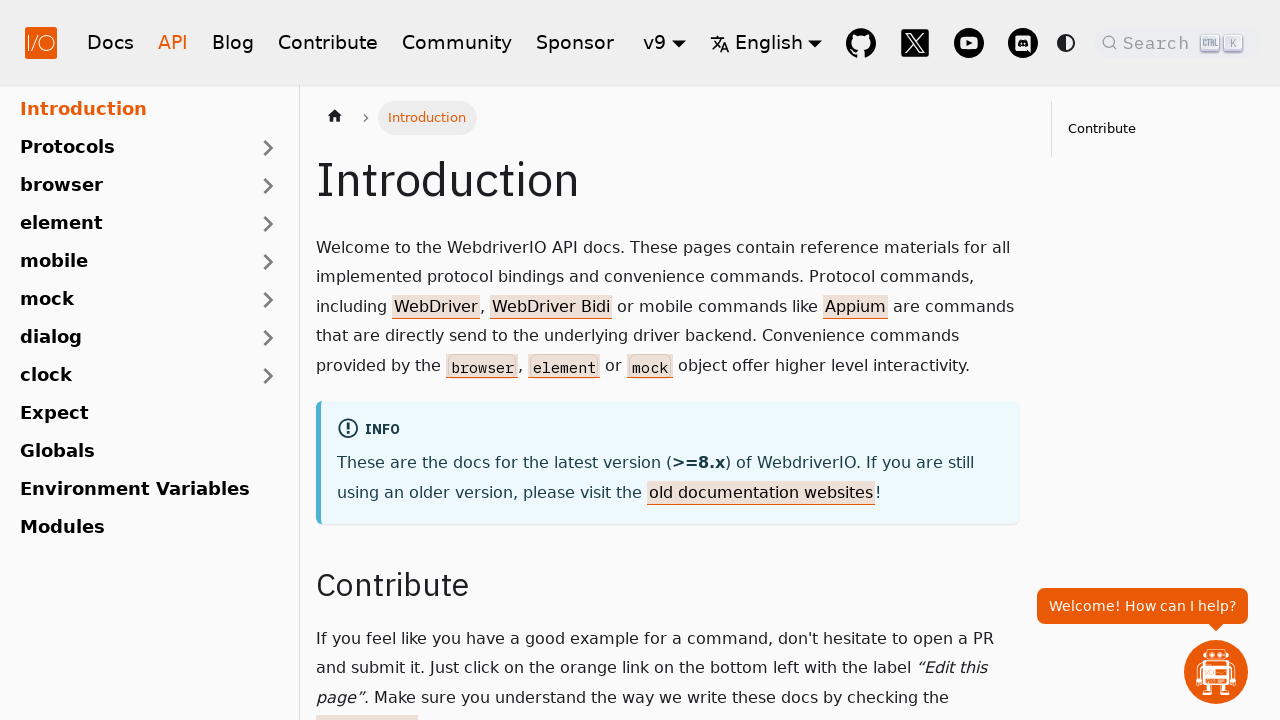

Waited for sidebar menu links to load
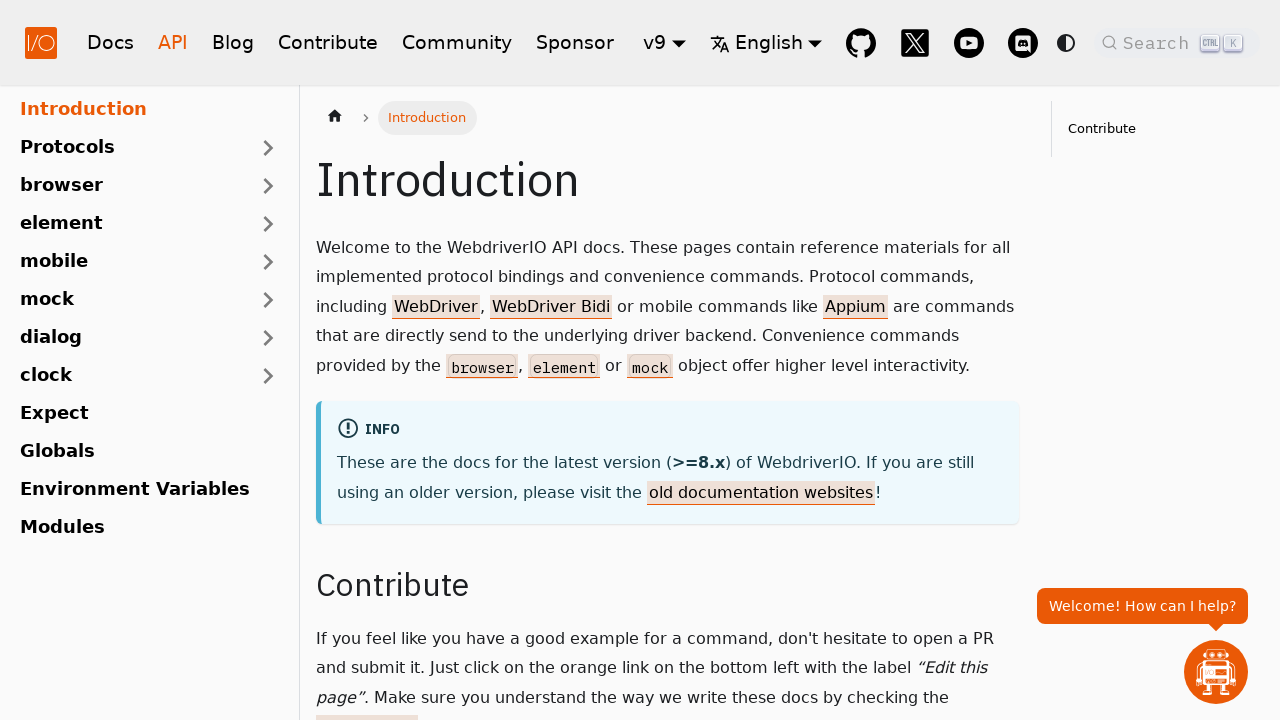

Verified main content area loaded on API docs page
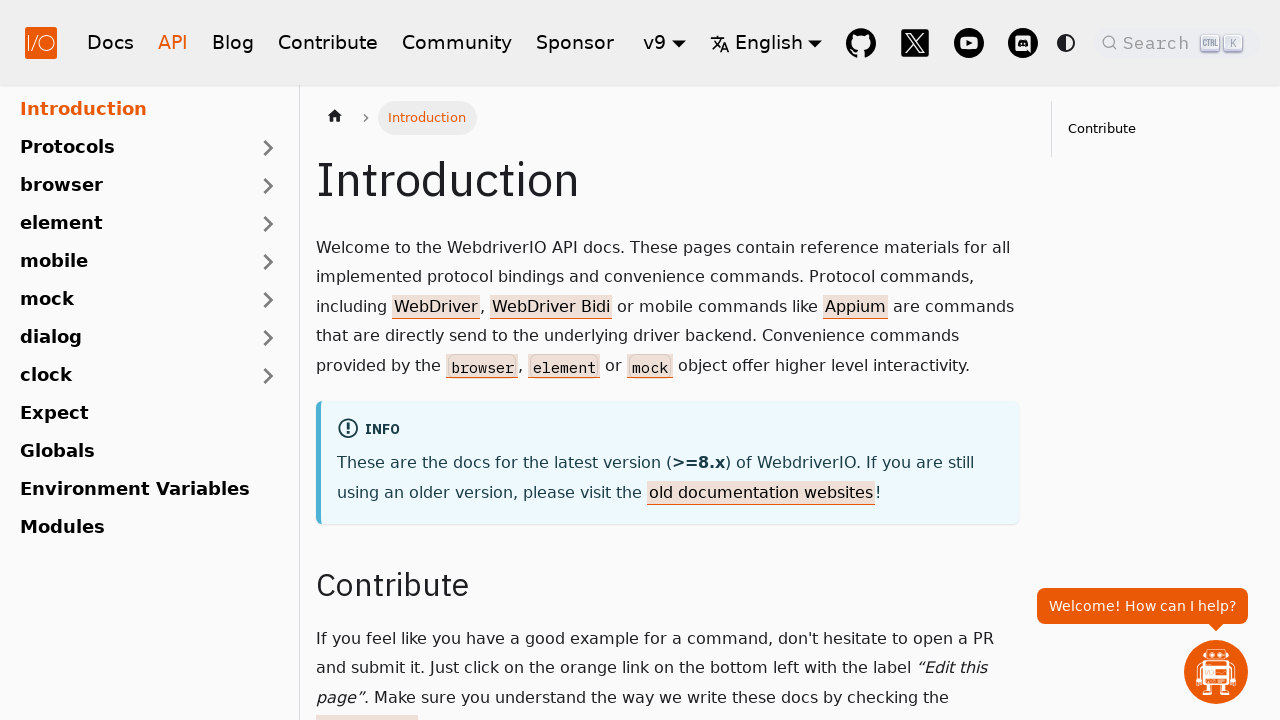

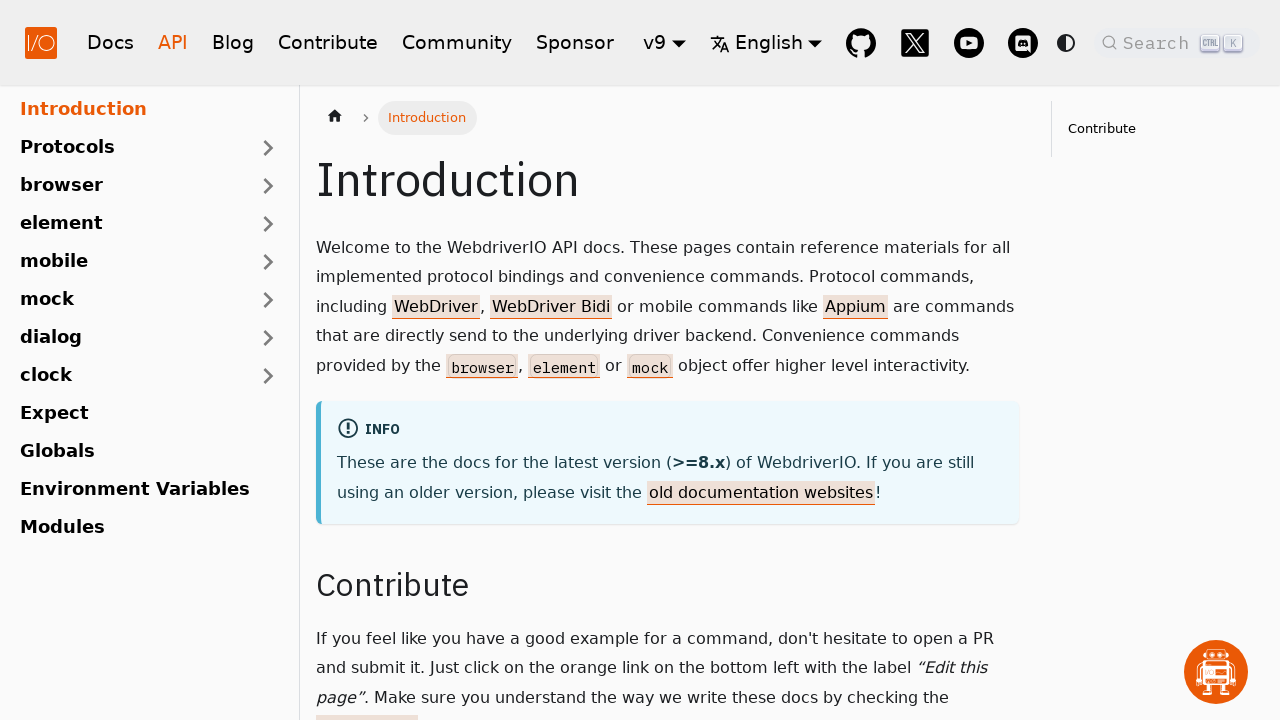